Tests the student registration practice form on demoqa.com by filling in all fields (name, email, gender, phone, date of birth, subjects, hobbies, address, state/city) and submitting, then verifies the submitted data in the confirmation modal.

Starting URL: https://demoqa.com/automation-practice-form

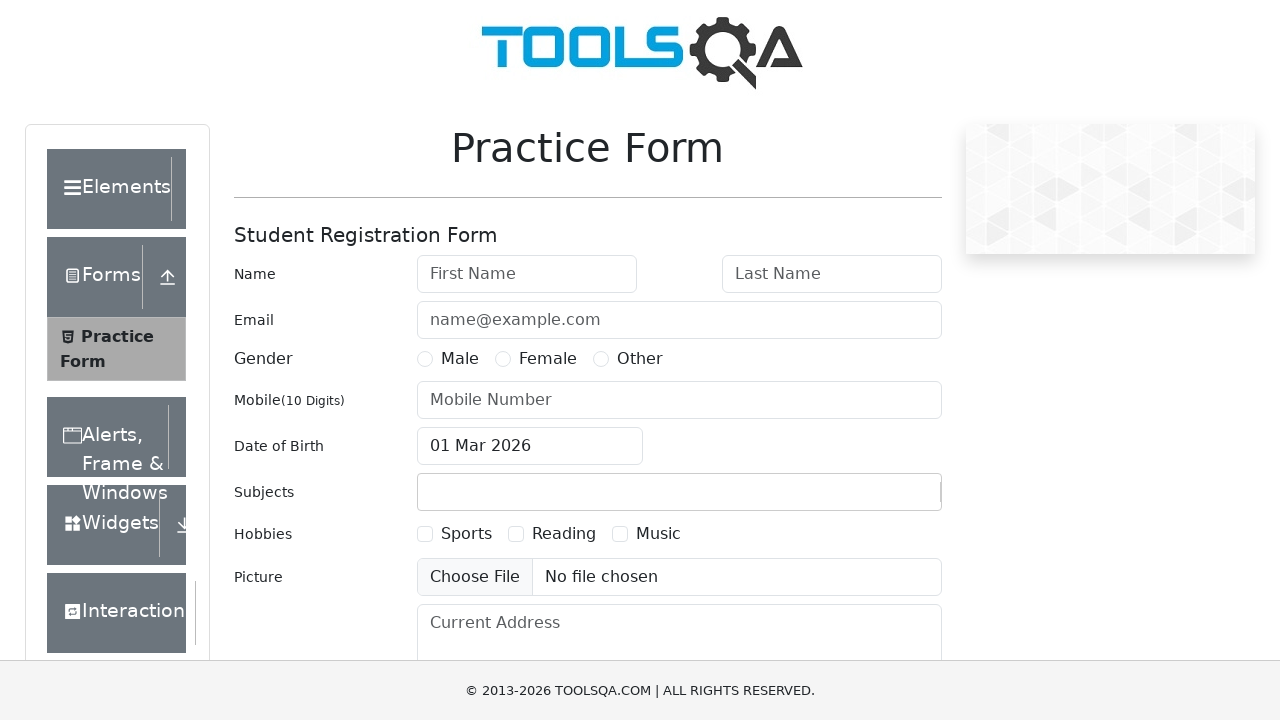

Filled first name field with 'Olga' on #firstName
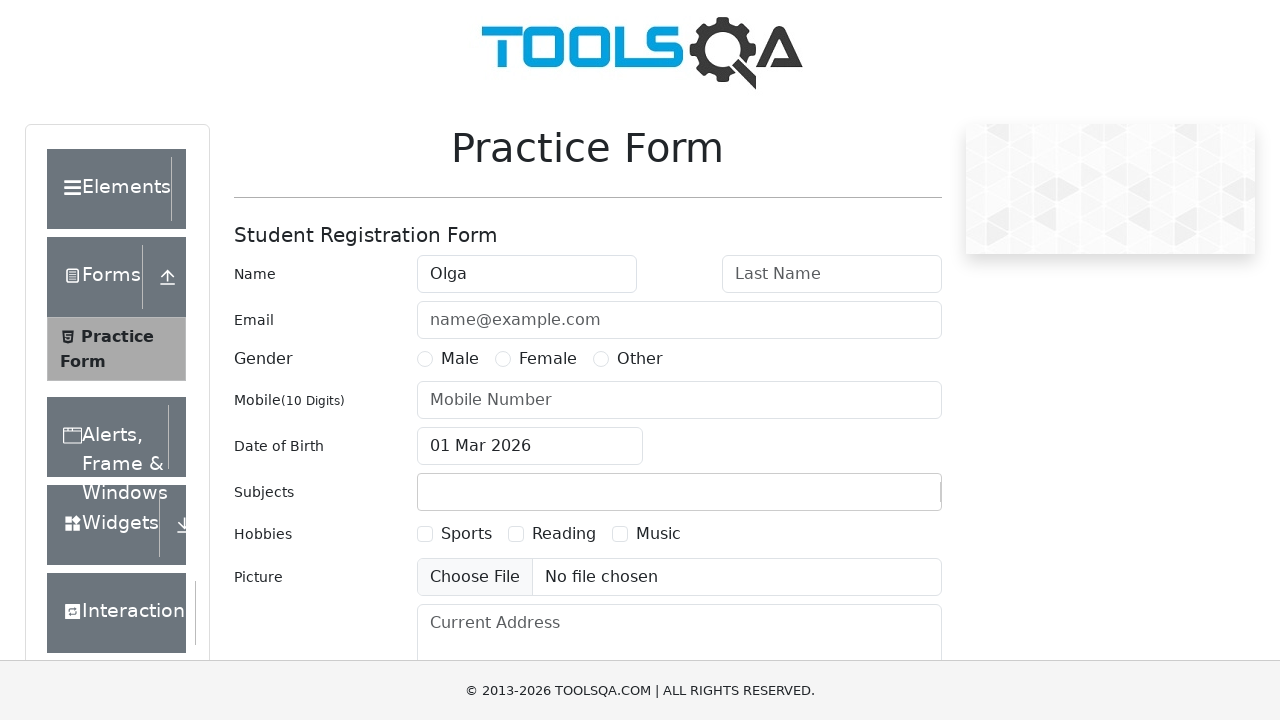

Filled last name field with 'Antsiferova' on #lastName
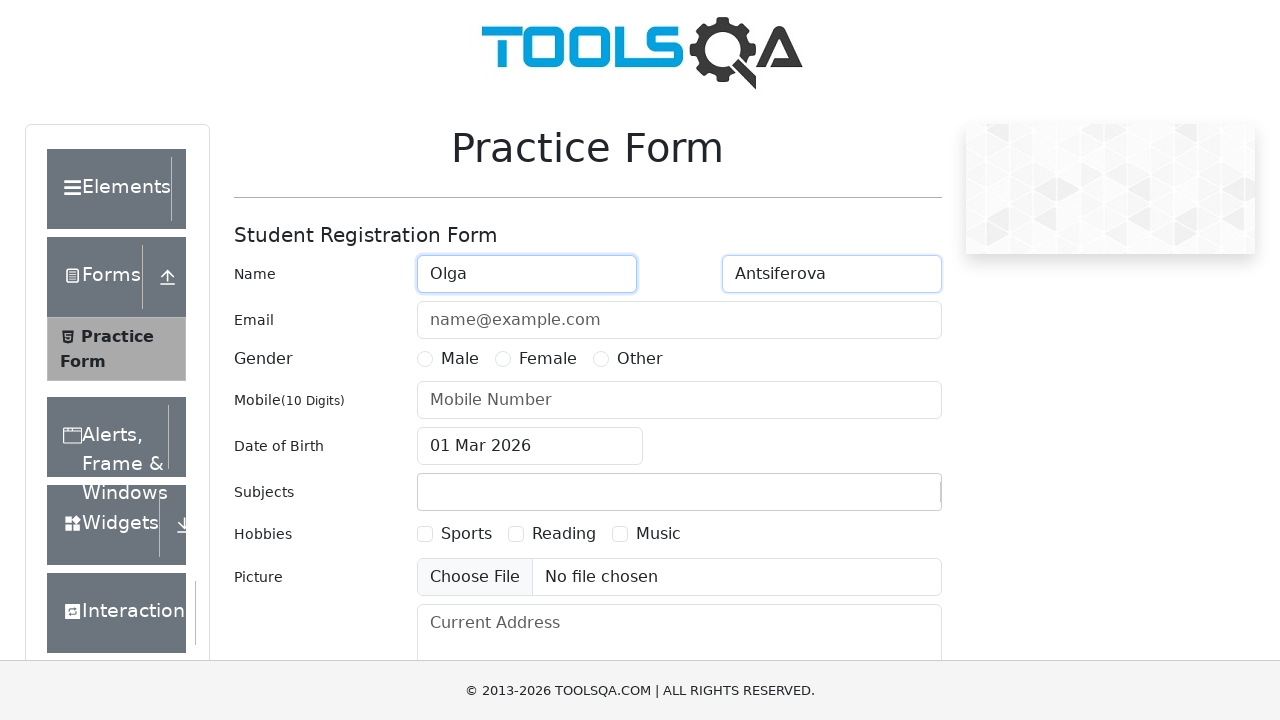

Filled email field with 'atlasnsk@mail.ru' on #userEmail
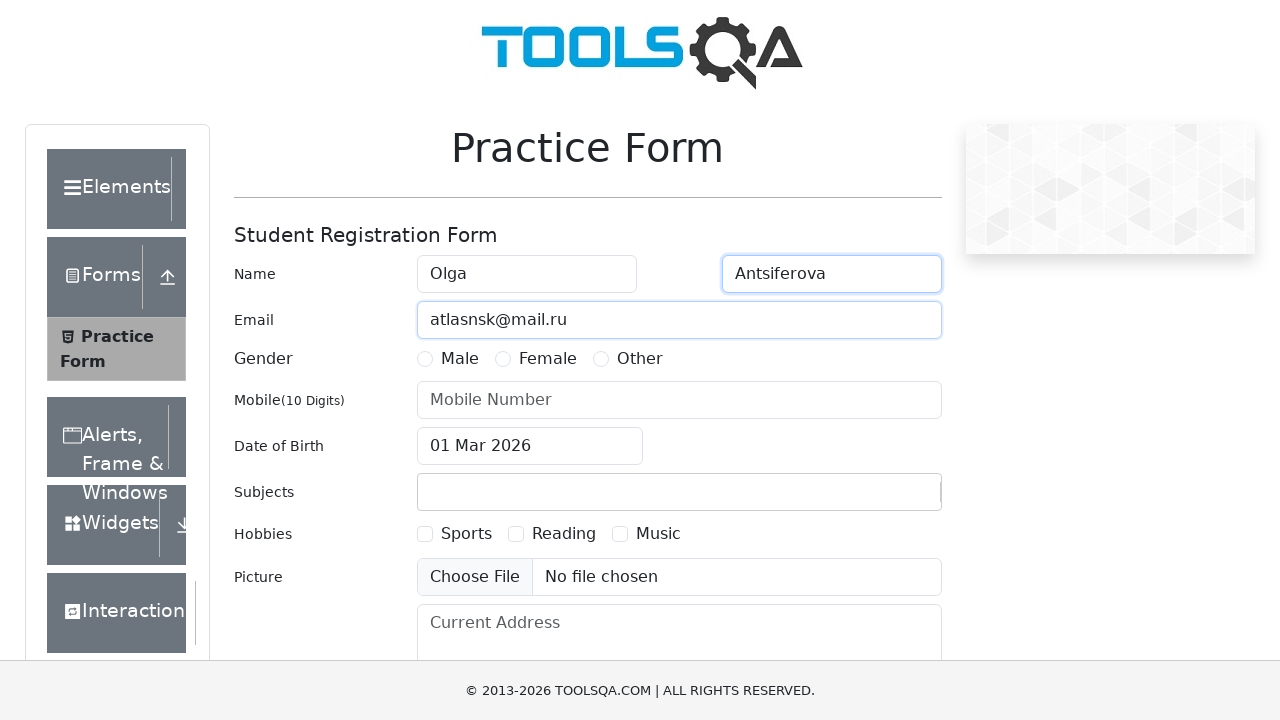

Selected Female gender radio button at (548, 359) on xpath=//*[@id='genterWrapper']/div[2]/div[2]/label
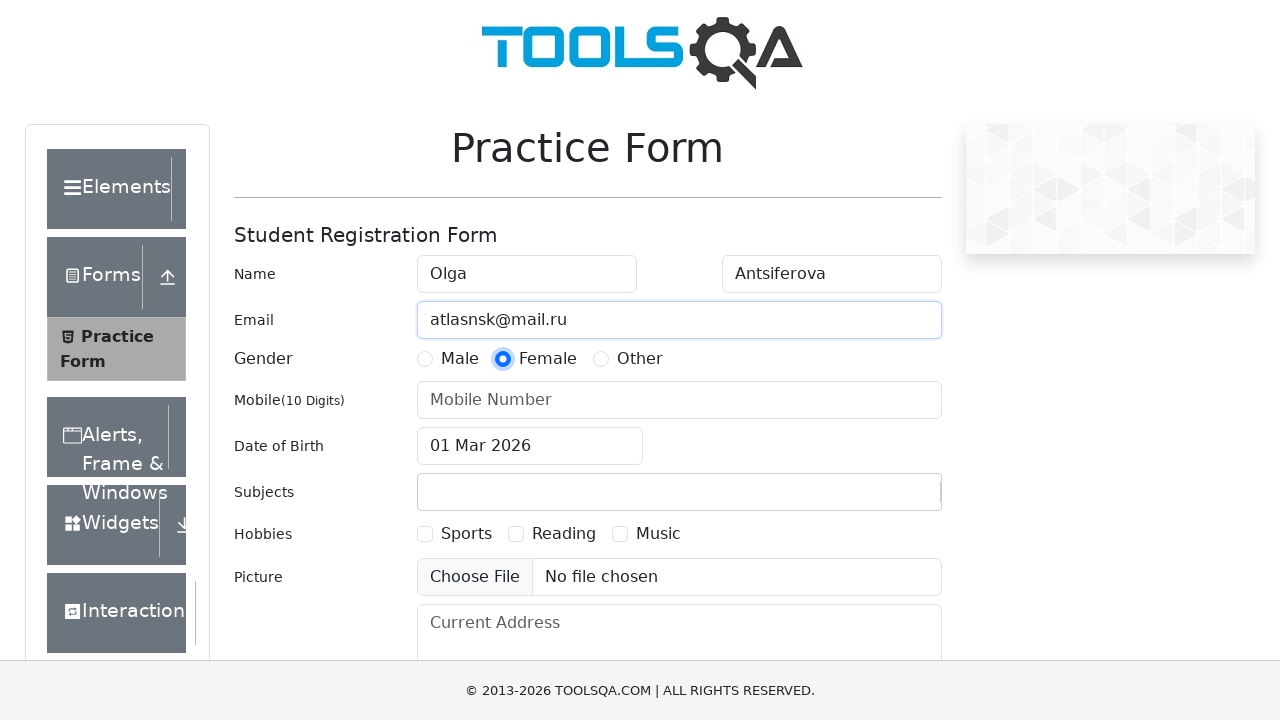

Filled phone number field with '9231844527' on #userNumber
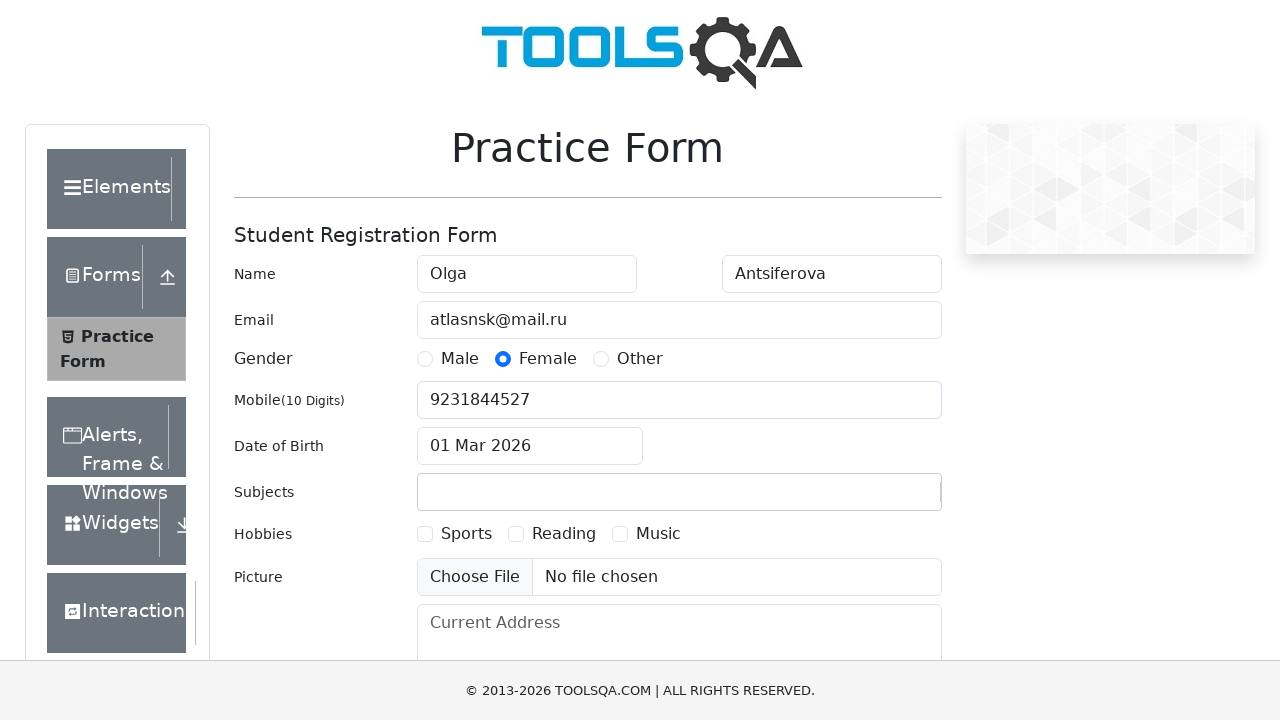

Clicked date of birth input field at (530, 446) on #dateOfBirthInput
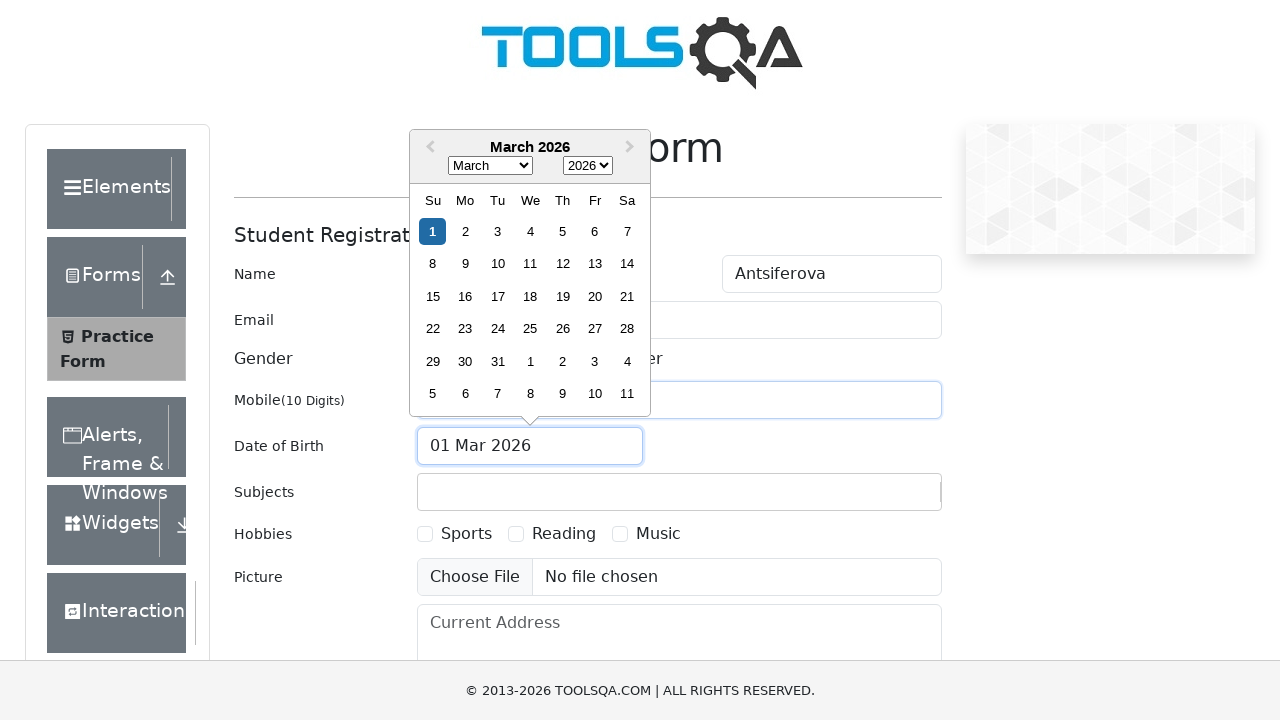

Selected all text in date field
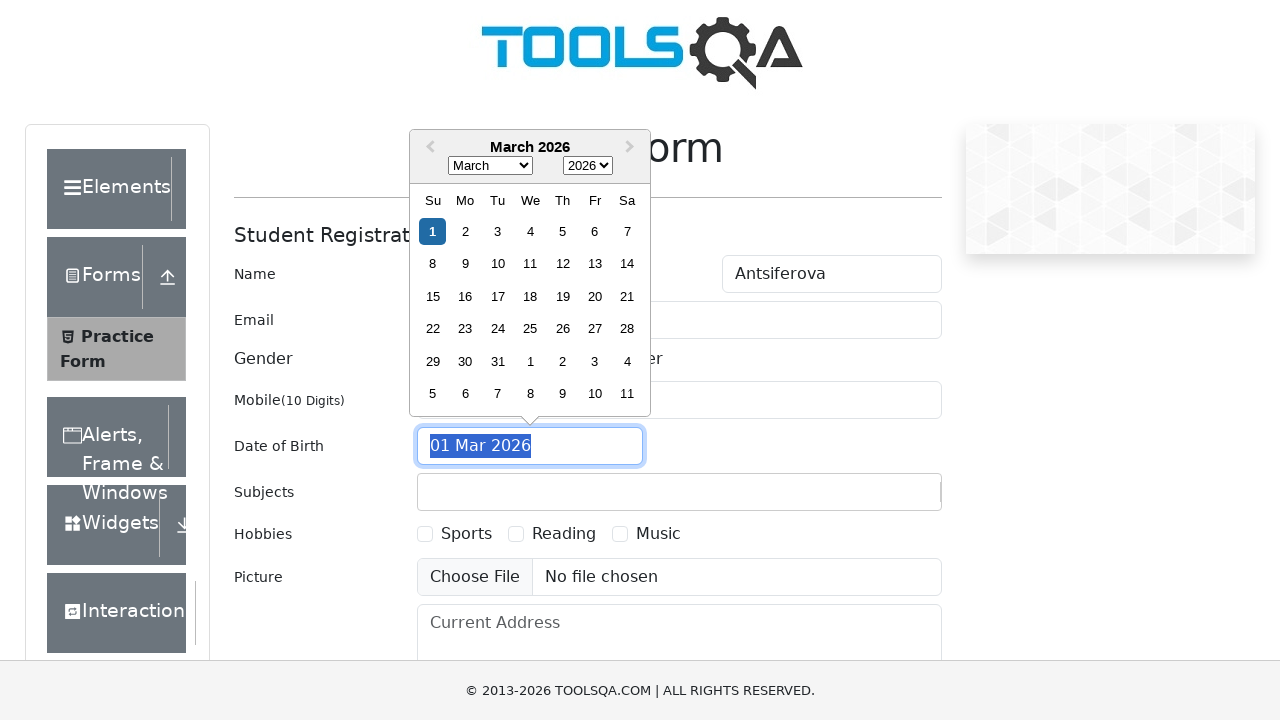

Typed date of birth '26 Nov 1983'
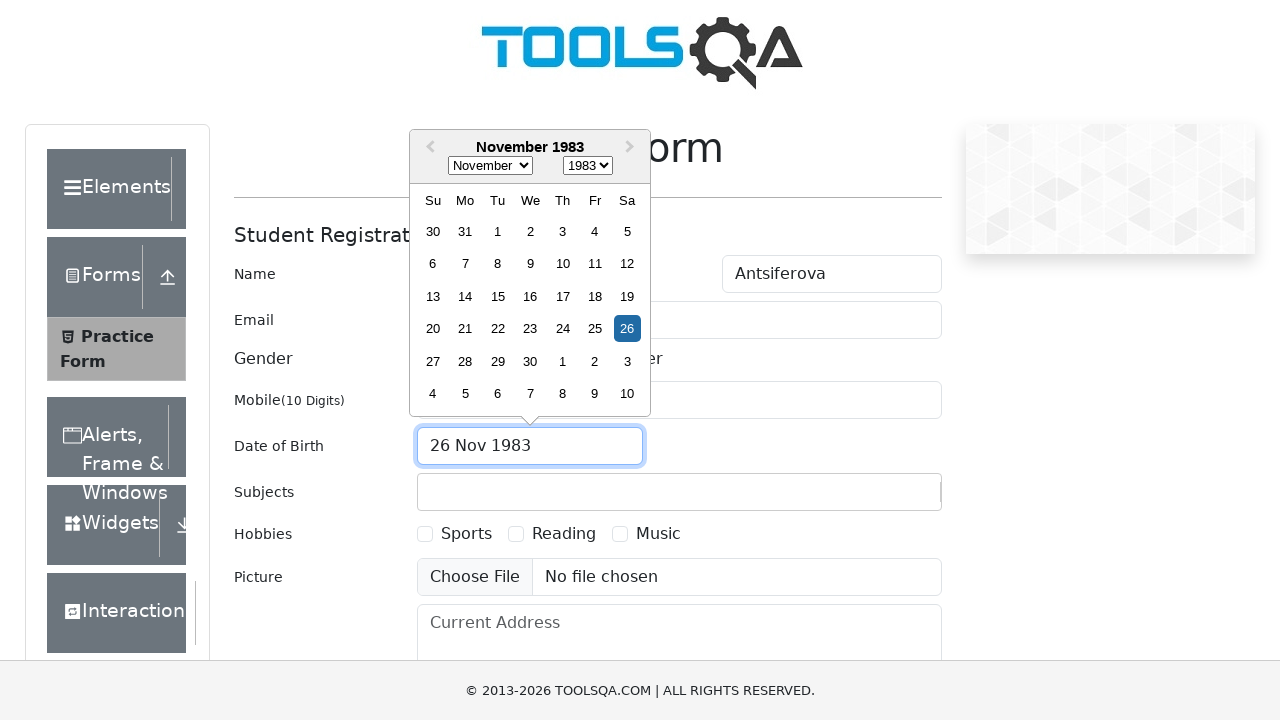

Pressed Enter to confirm date of birth
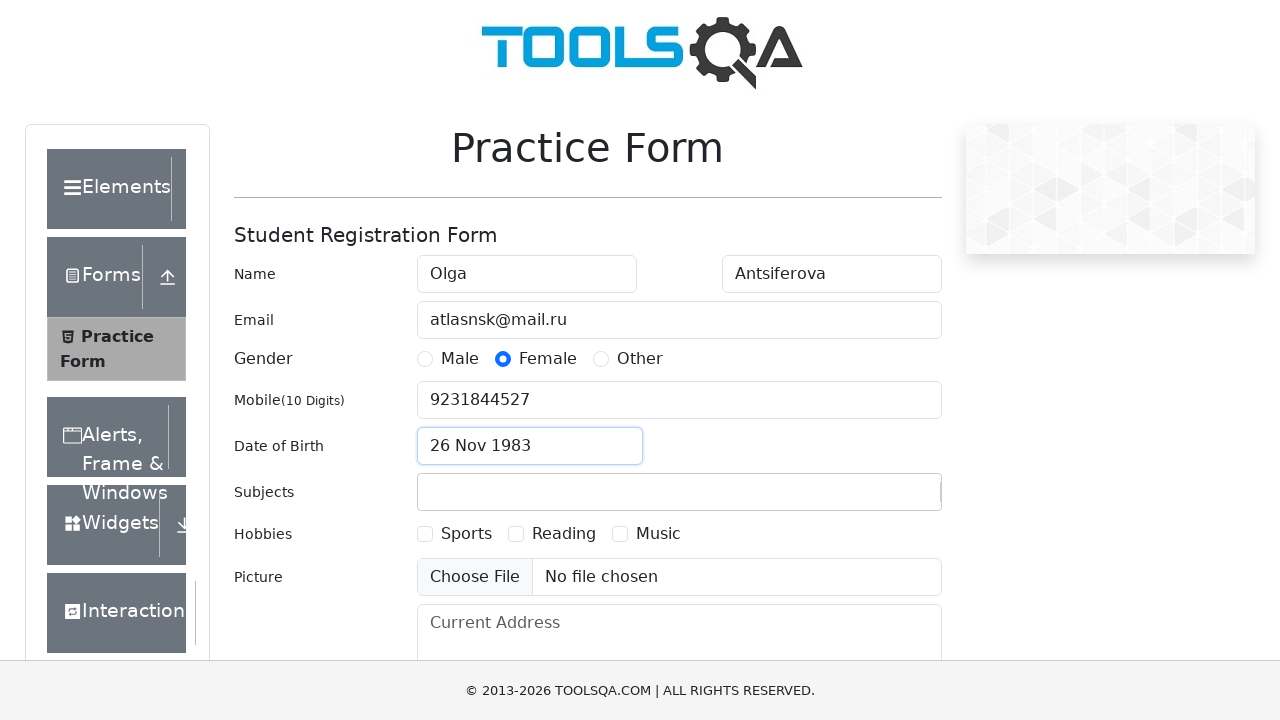

Filled subjects input field with 'Chemistry' on #subjectsInput
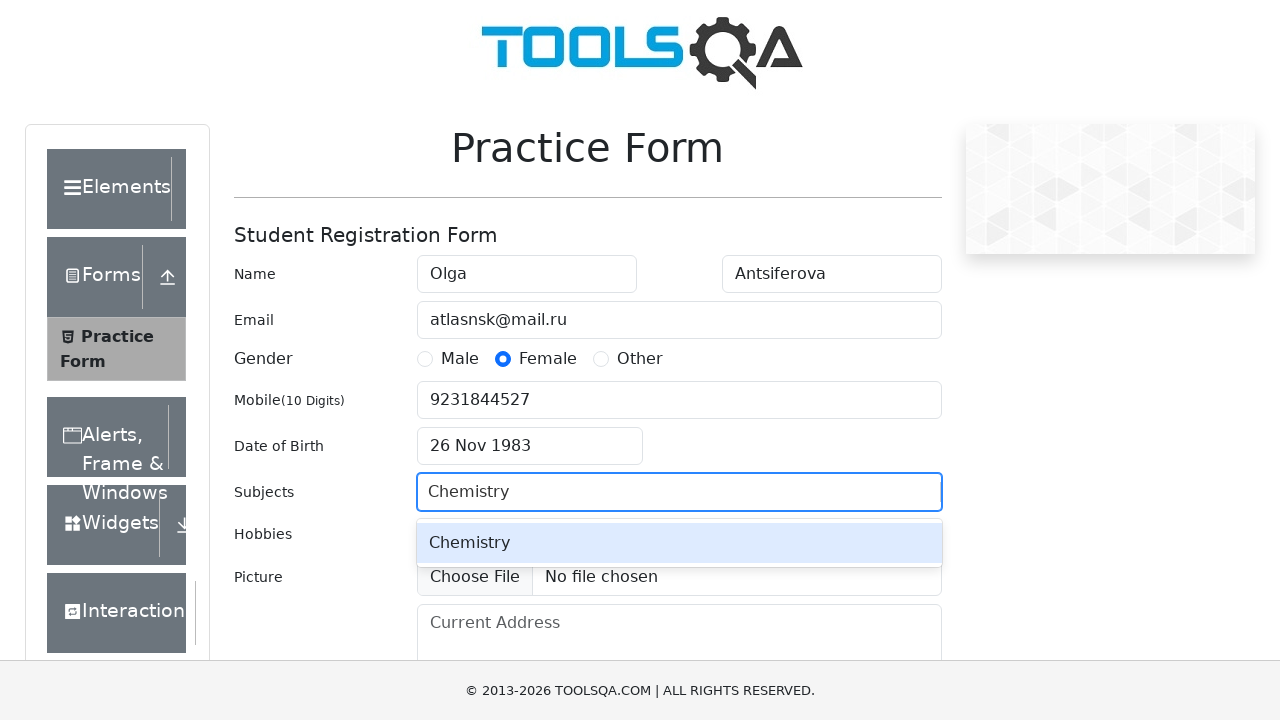

Pressed Enter to select Chemistry subject
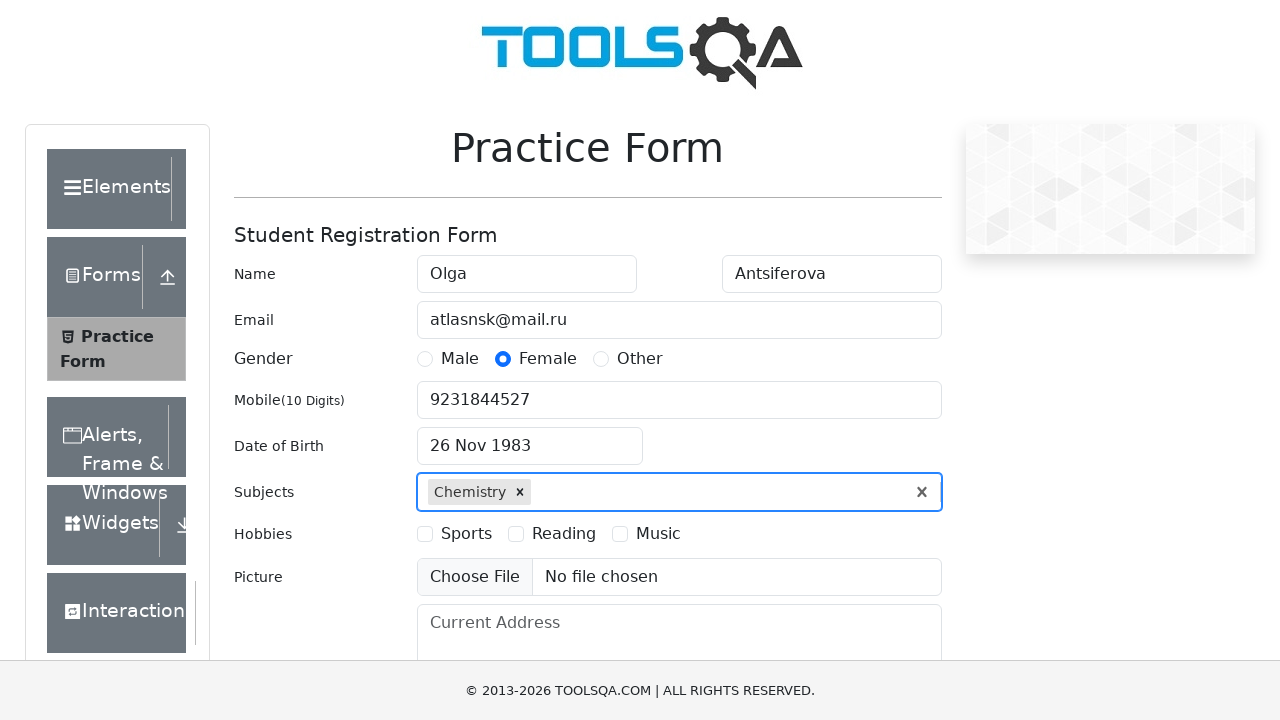

Selected Sports hobby checkbox at (466, 534) on xpath=//*[@id='hobbiesWrapper']/div[2]/div[1]/label
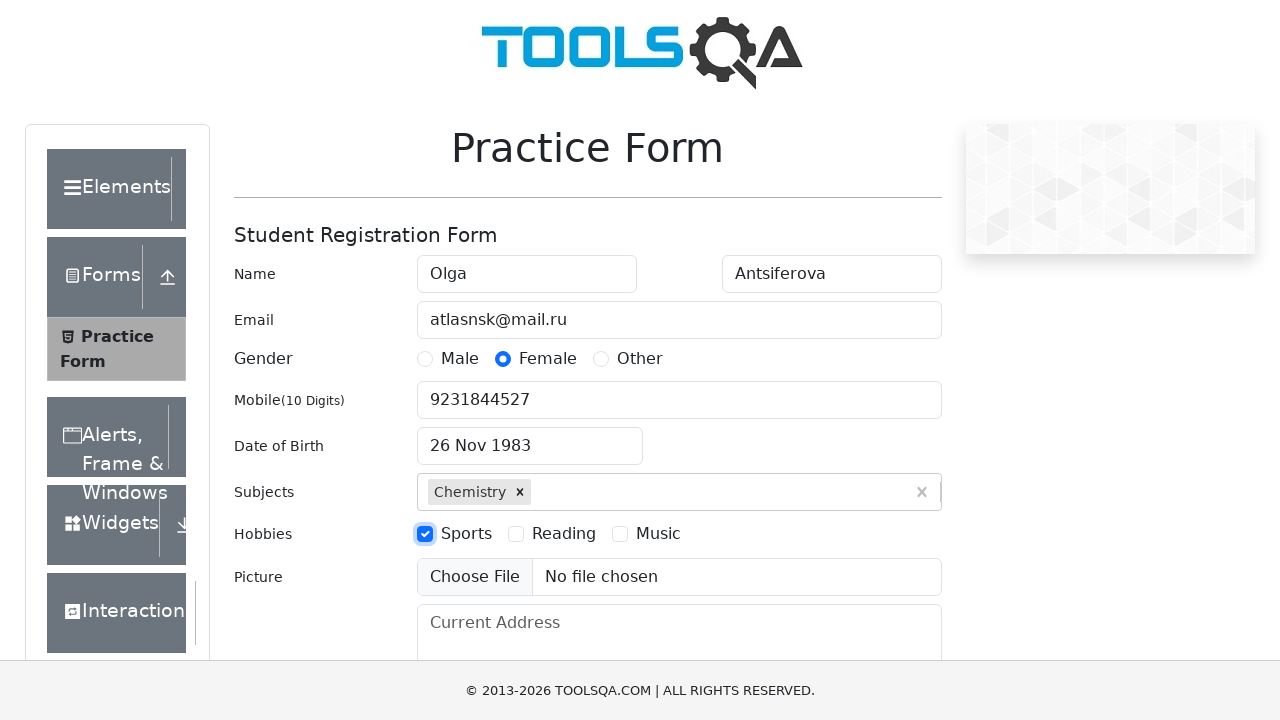

Filled current address field with 'Novosibirsk' on #currentAddress
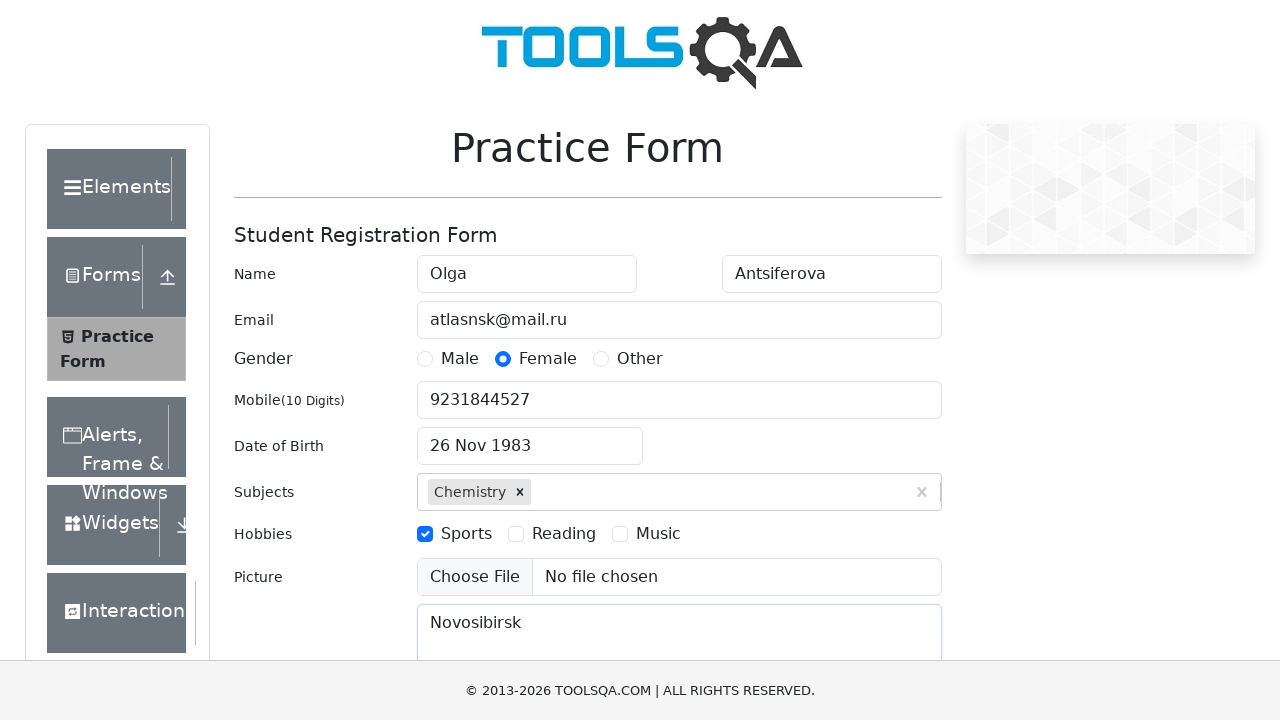

Filled state input field with 'NCR' on #react-select-3-input
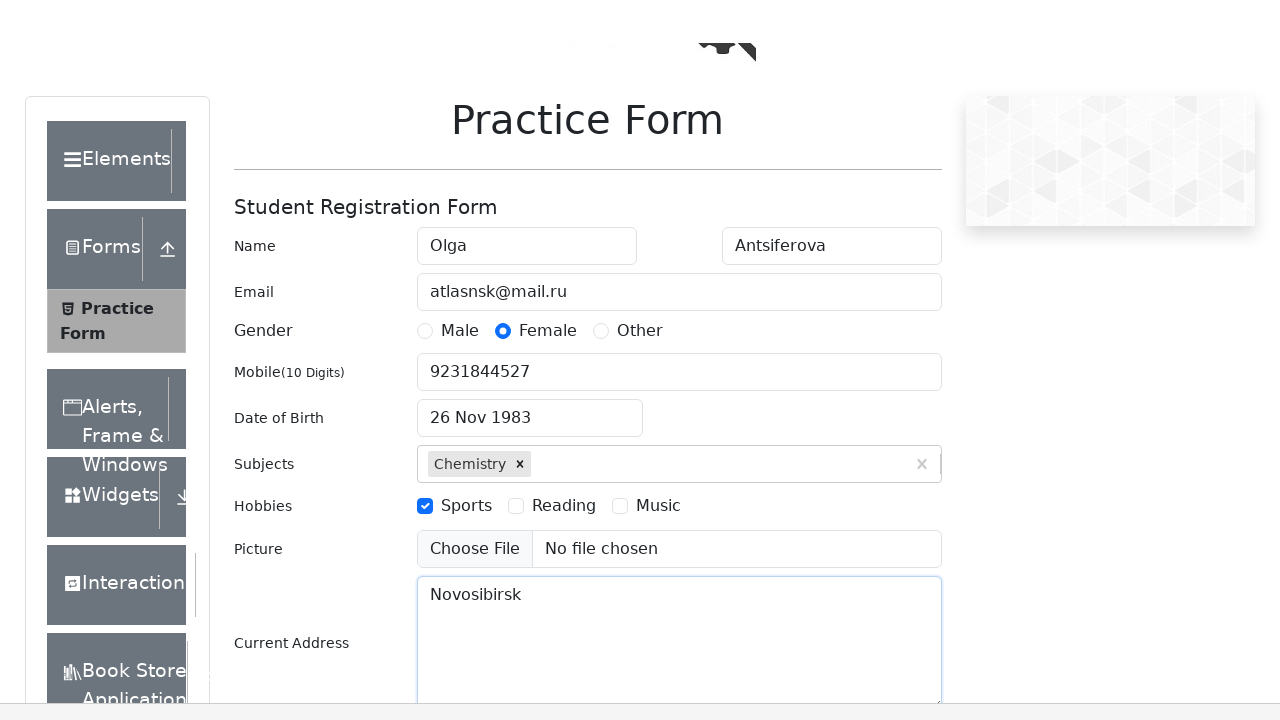

Pressed Enter to select NCR state
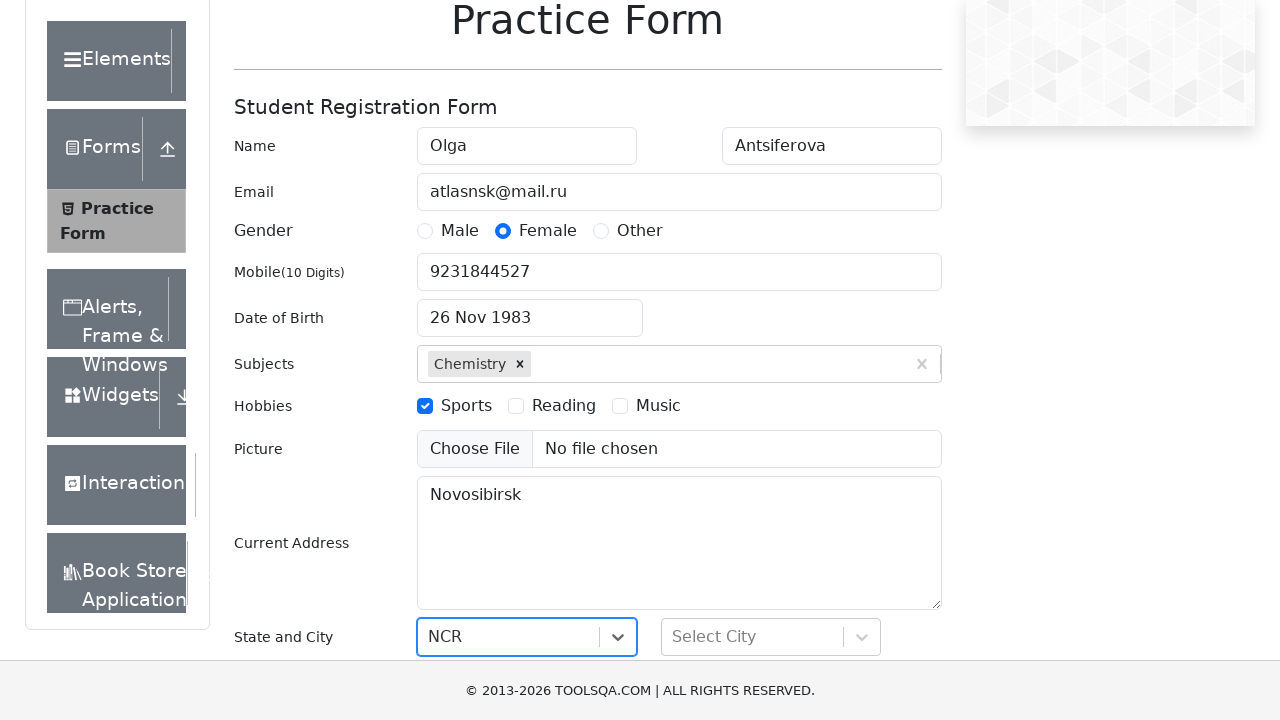

Filled city input field with 'Noida' on #react-select-4-input
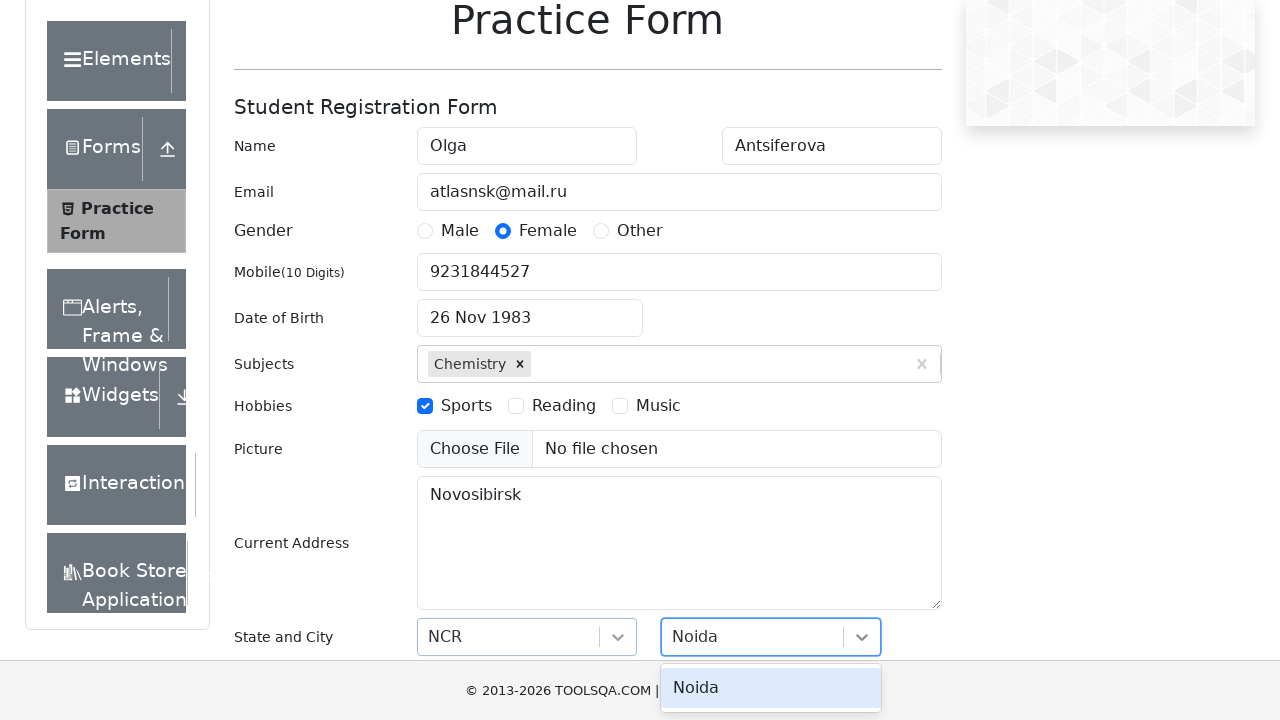

Pressed Enter to select Noida city
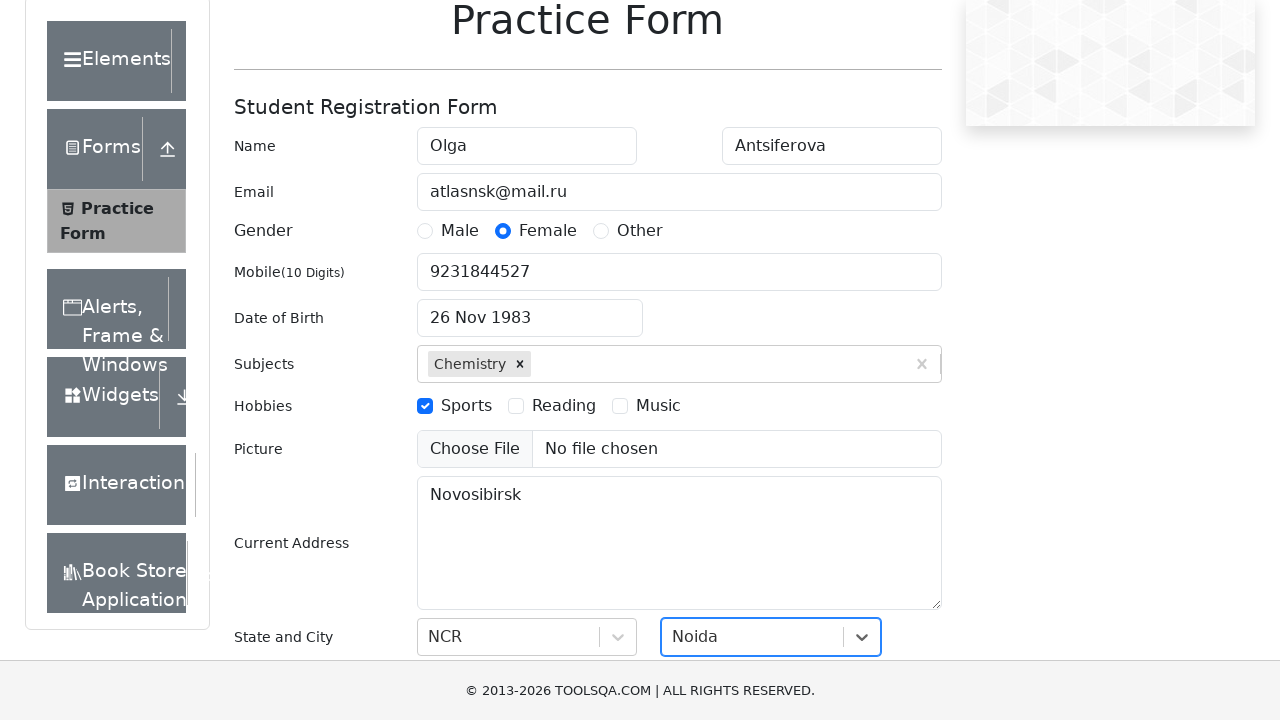

Scrolled to submit button
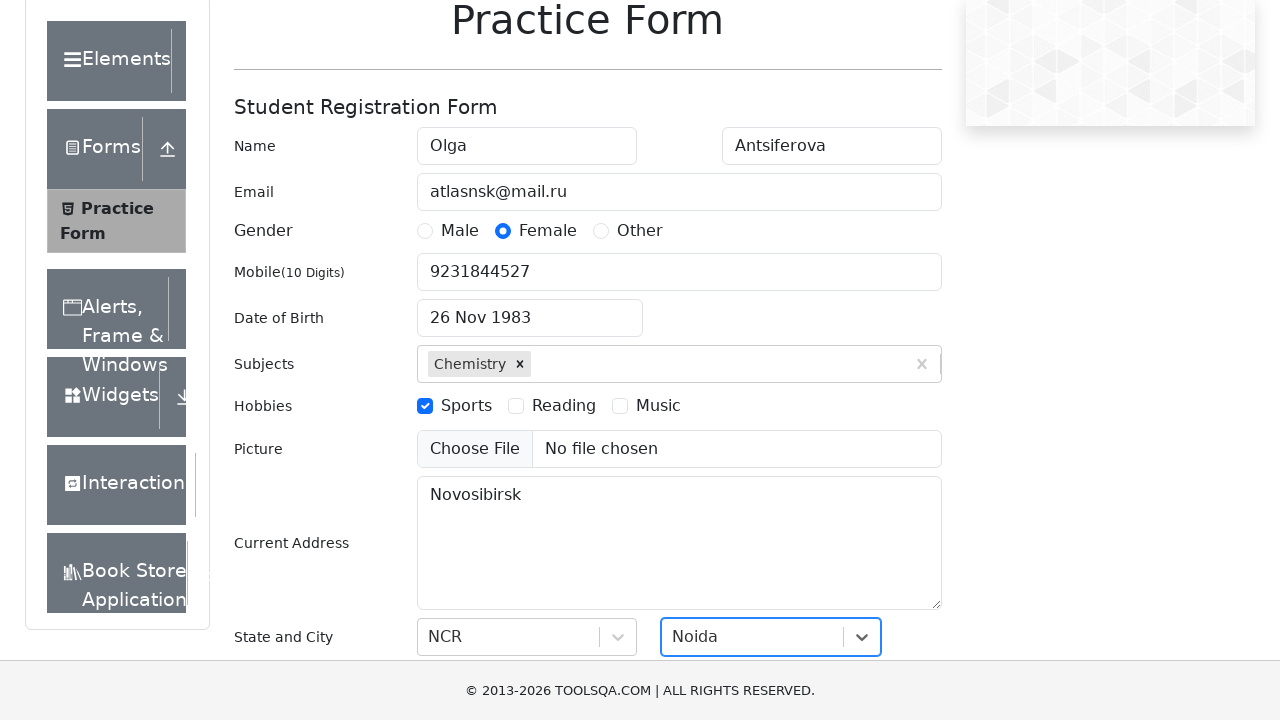

Clicked submit button at (885, 499) on #submit
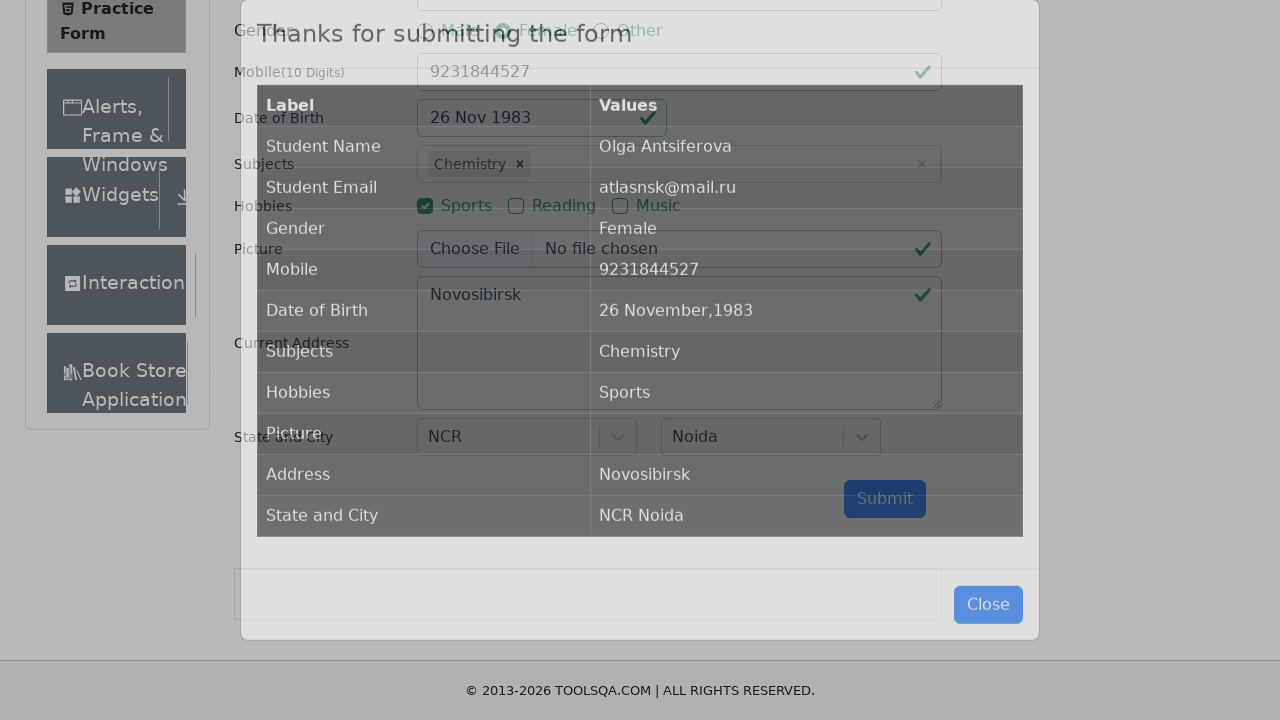

Confirmation modal appeared
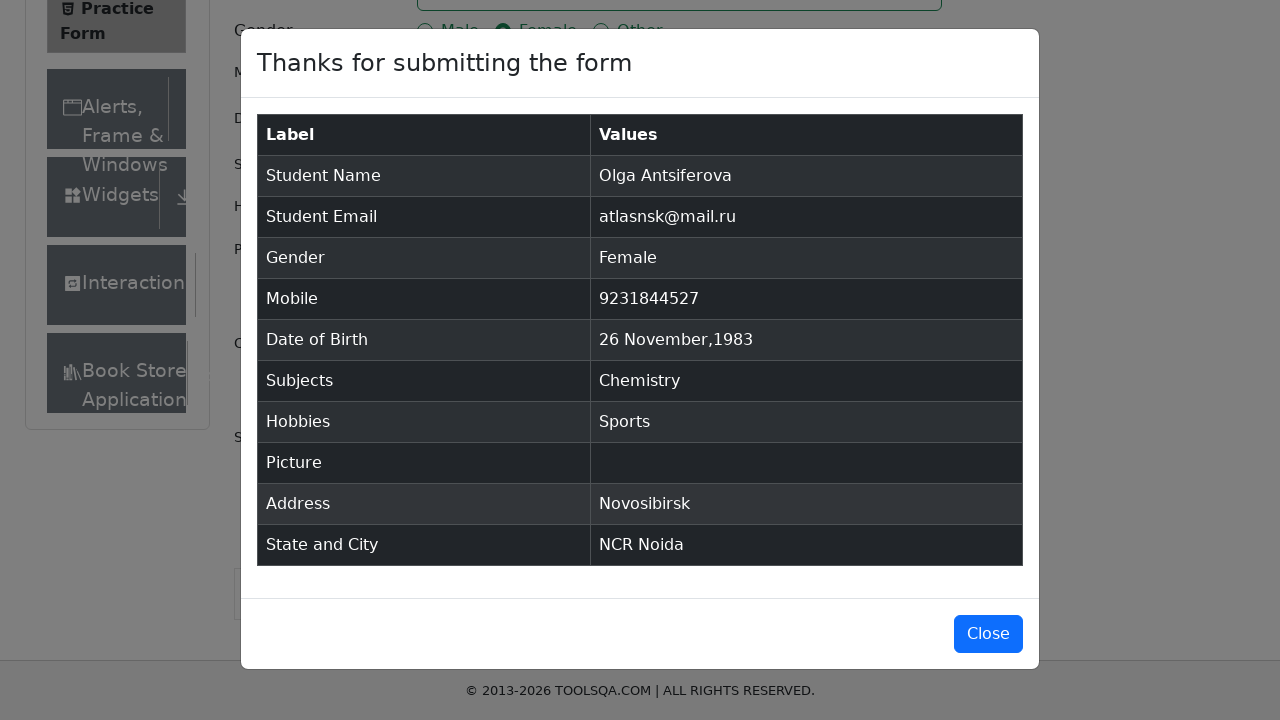

Verified full name 'Olga Antsiferova' in modal
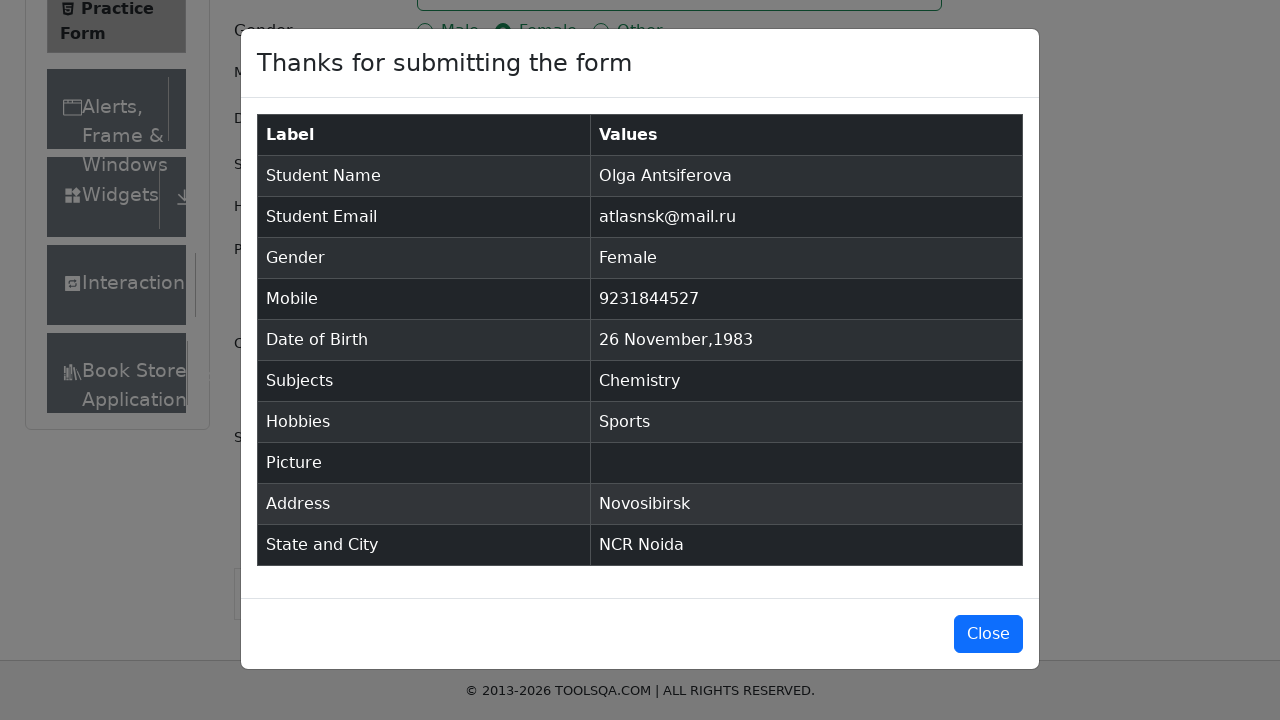

Verified email 'atlasnsk@mail.ru' in modal
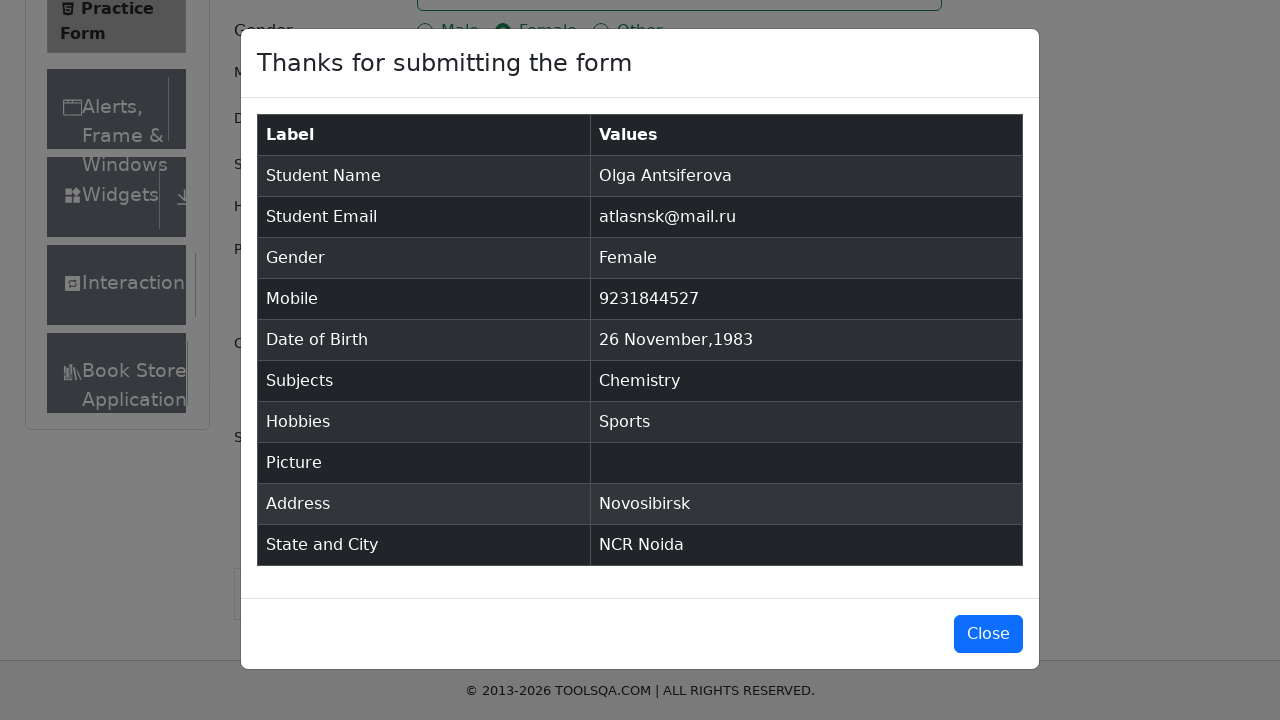

Verified gender 'Female' in modal
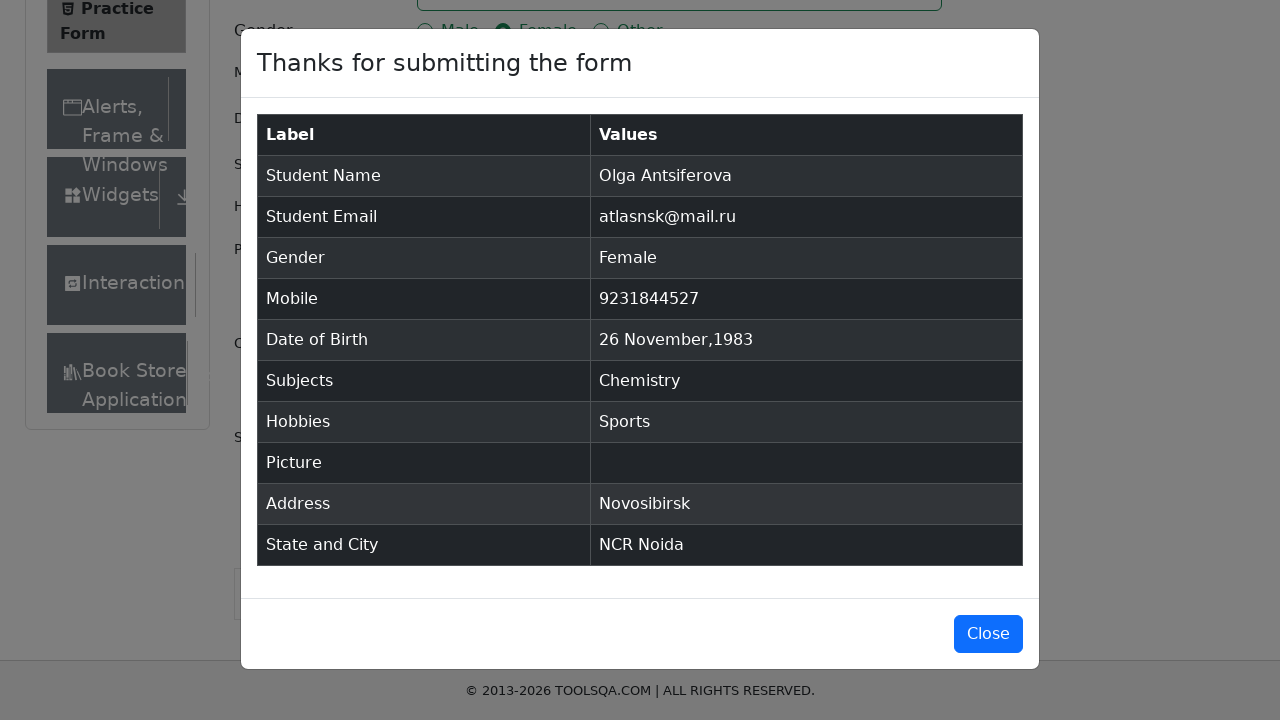

Verified phone number '9231844527' in modal
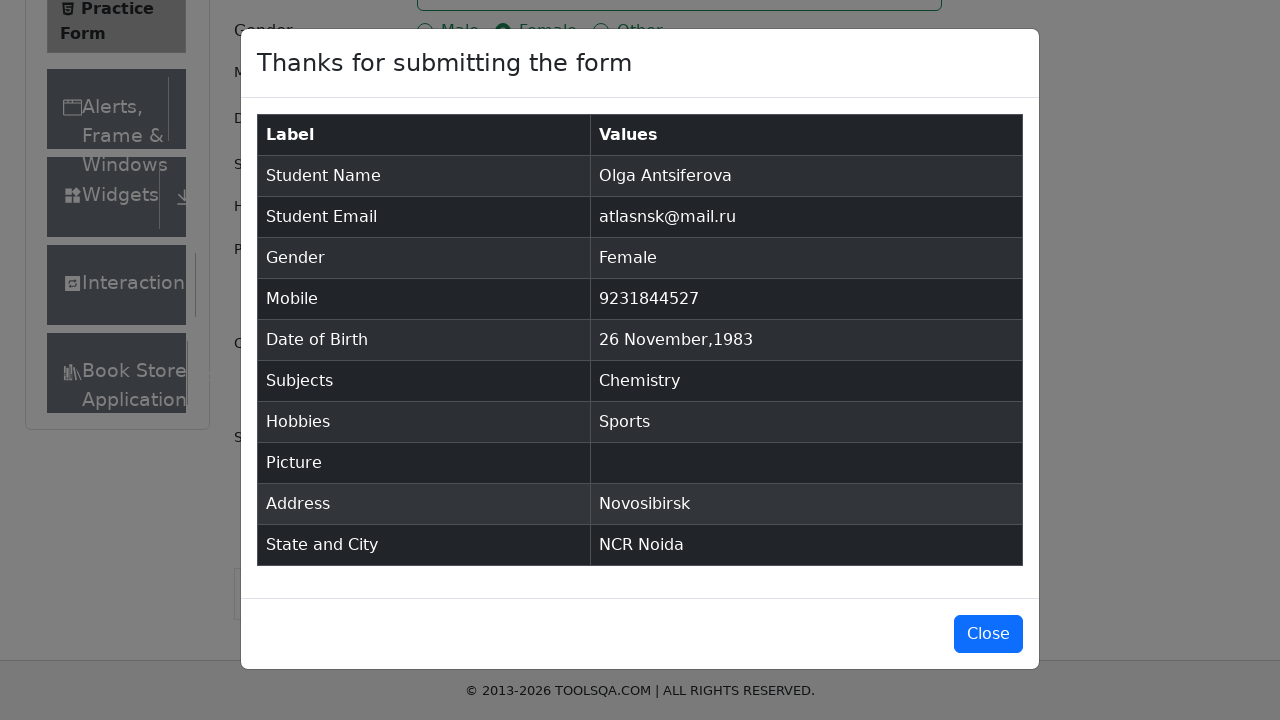

Verified subject 'Chemistry' in modal
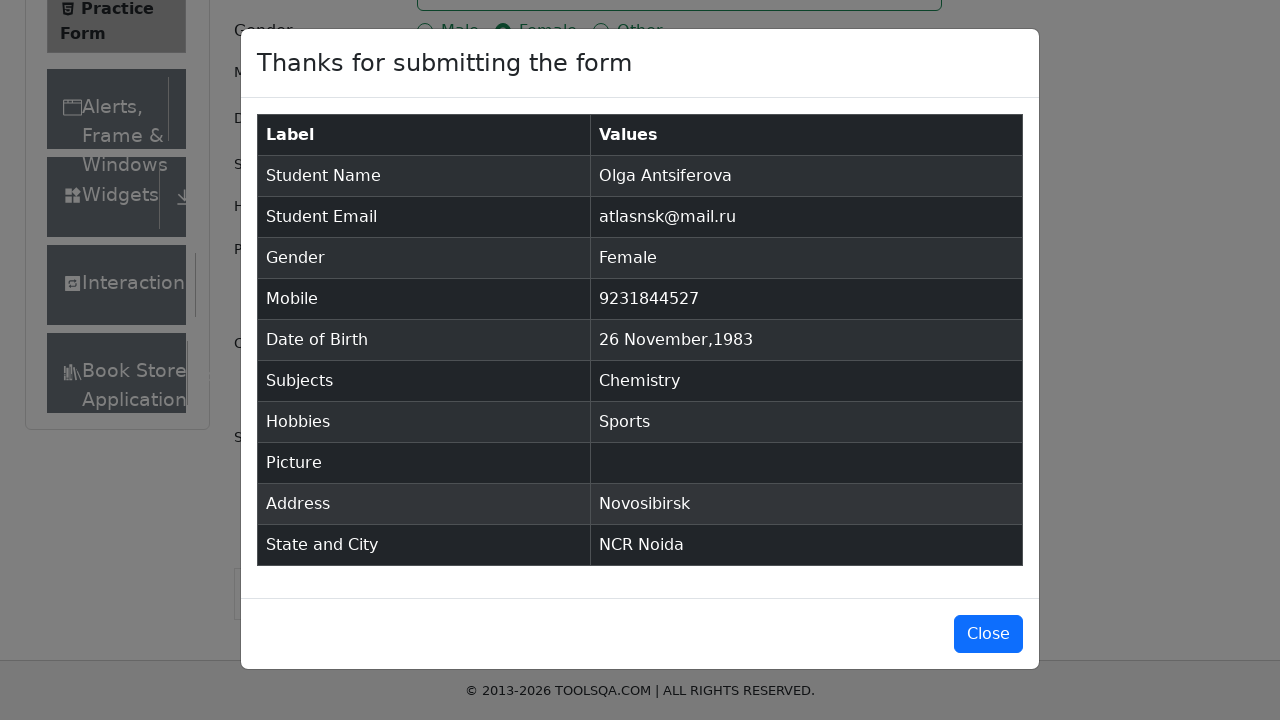

Verified hobby 'Sports' in modal
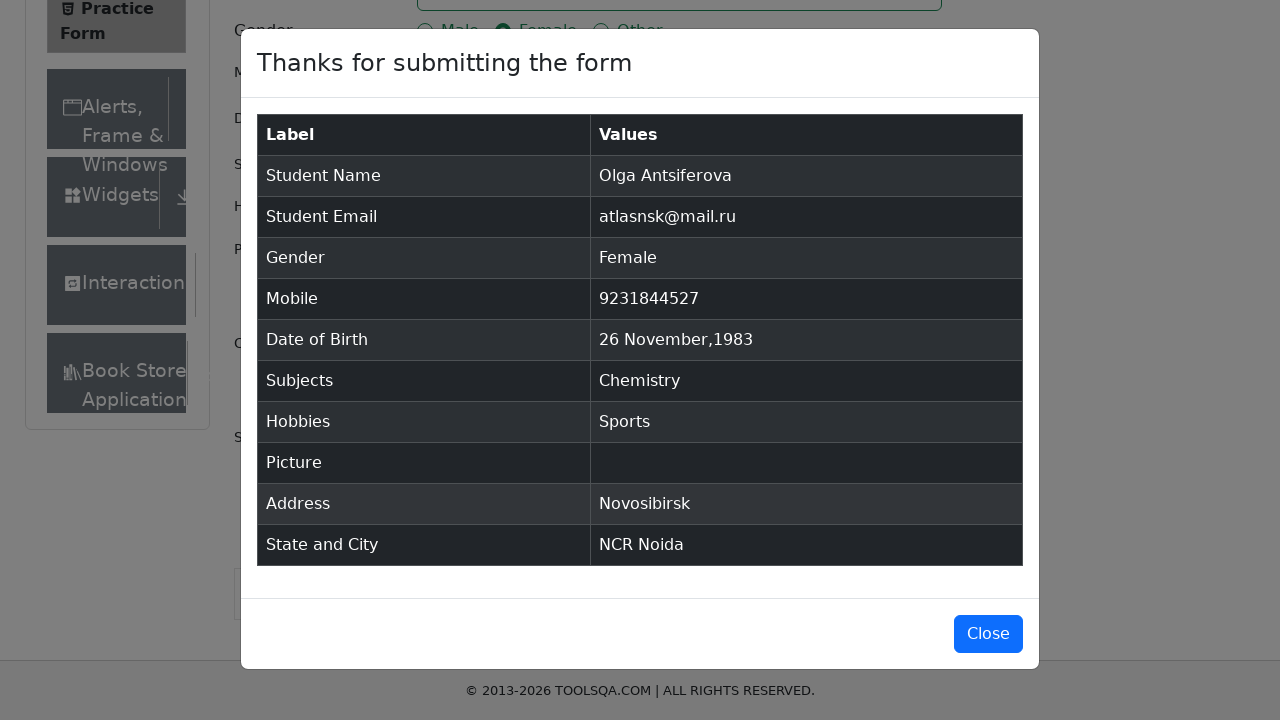

Verified address 'Novosibirsk' in modal
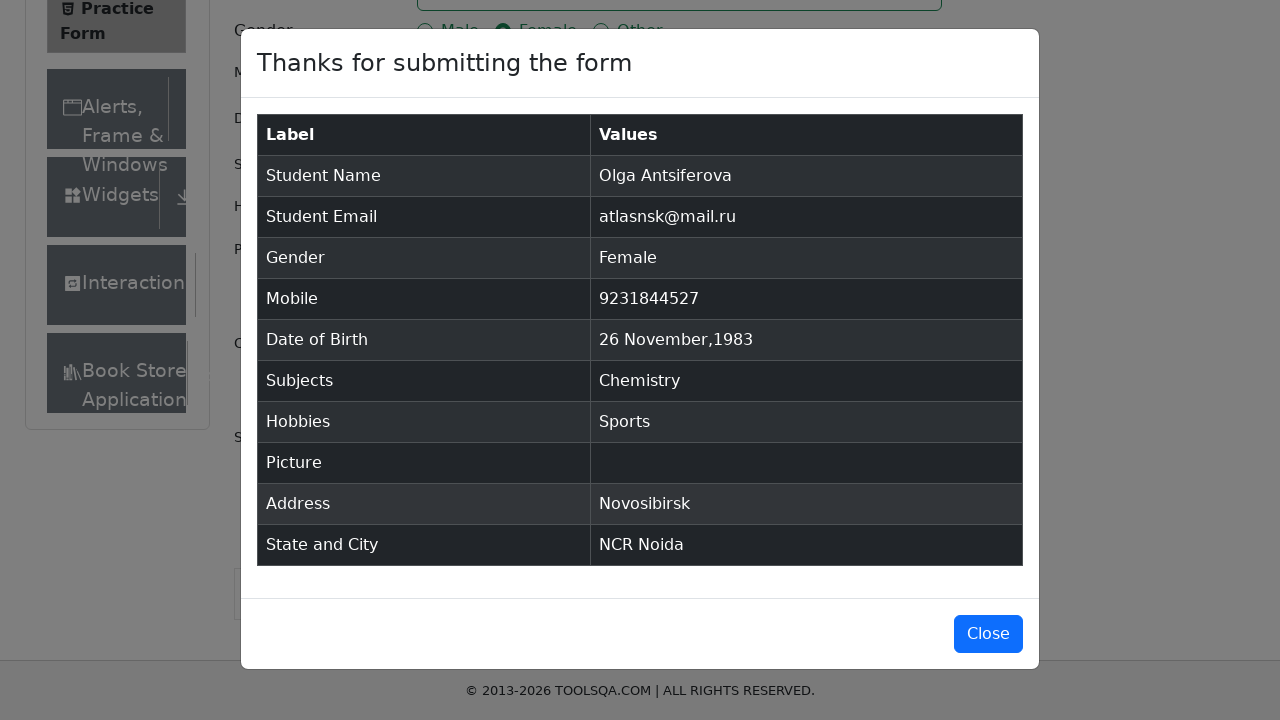

Verified state and city 'NCR Noida' in modal
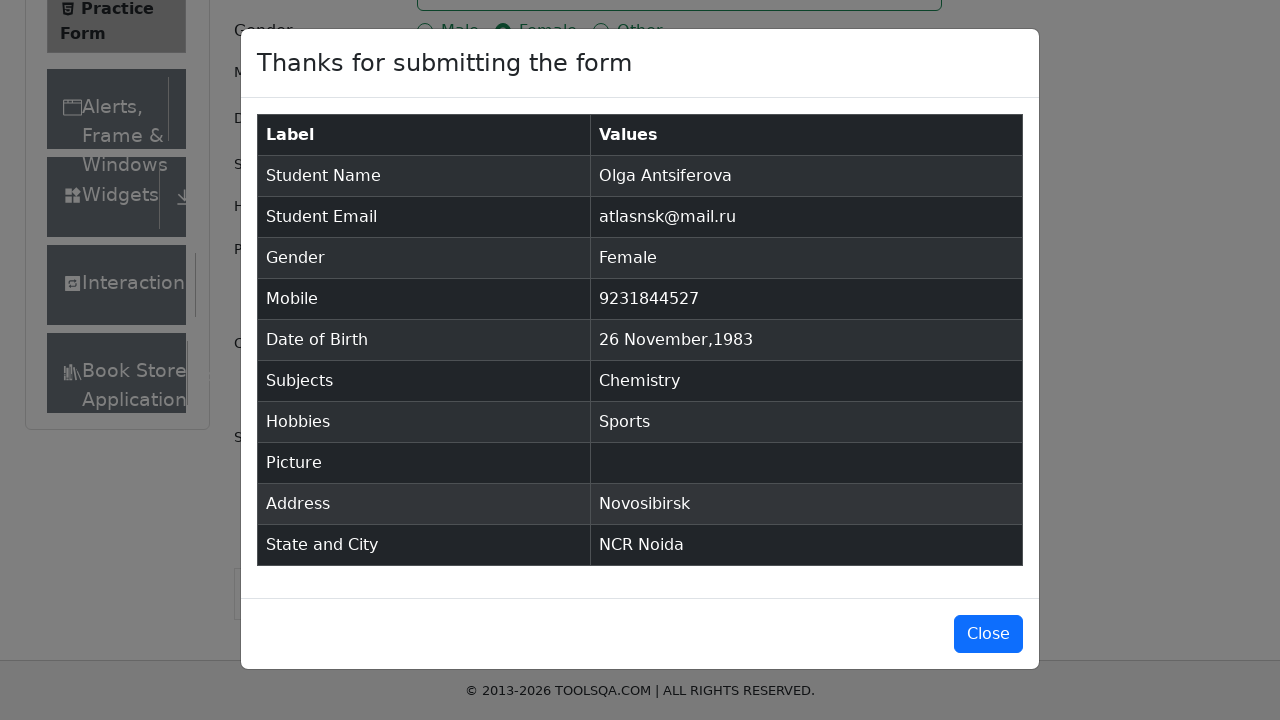

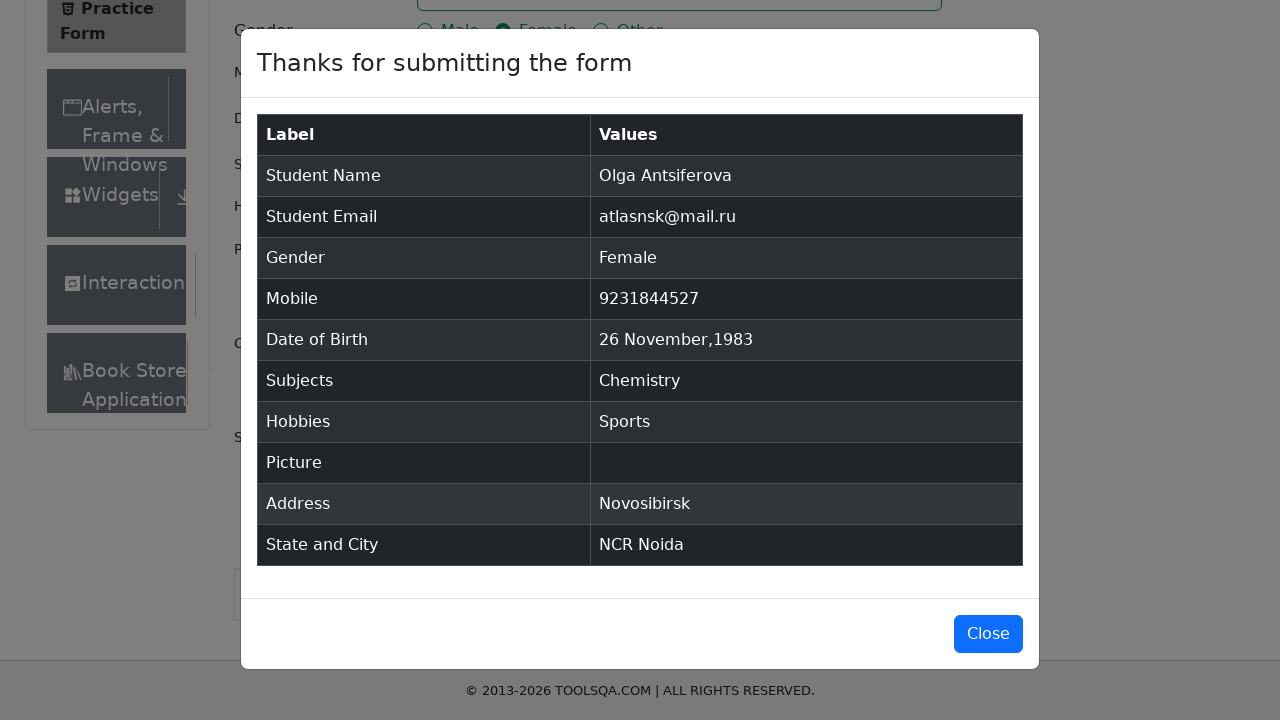